Tests various menu interactions including hover actions, clicks on menu items, right-click context menus, tab menus, slide menus, panel menus, and menu buttons on a UI component showcase page

Starting URL: https://www.leafground.com/menu.xhtml

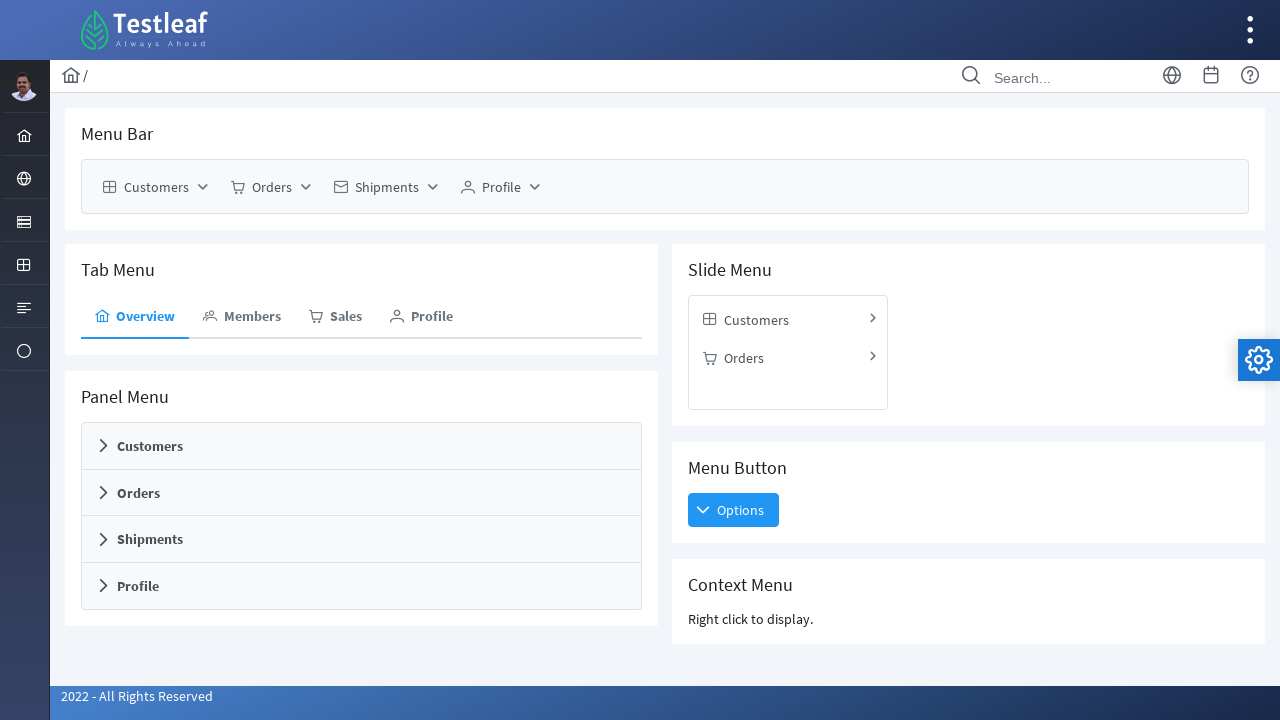

Clicked on Customers menu item at (156, 187) on xpath=//span[text()='Customers']
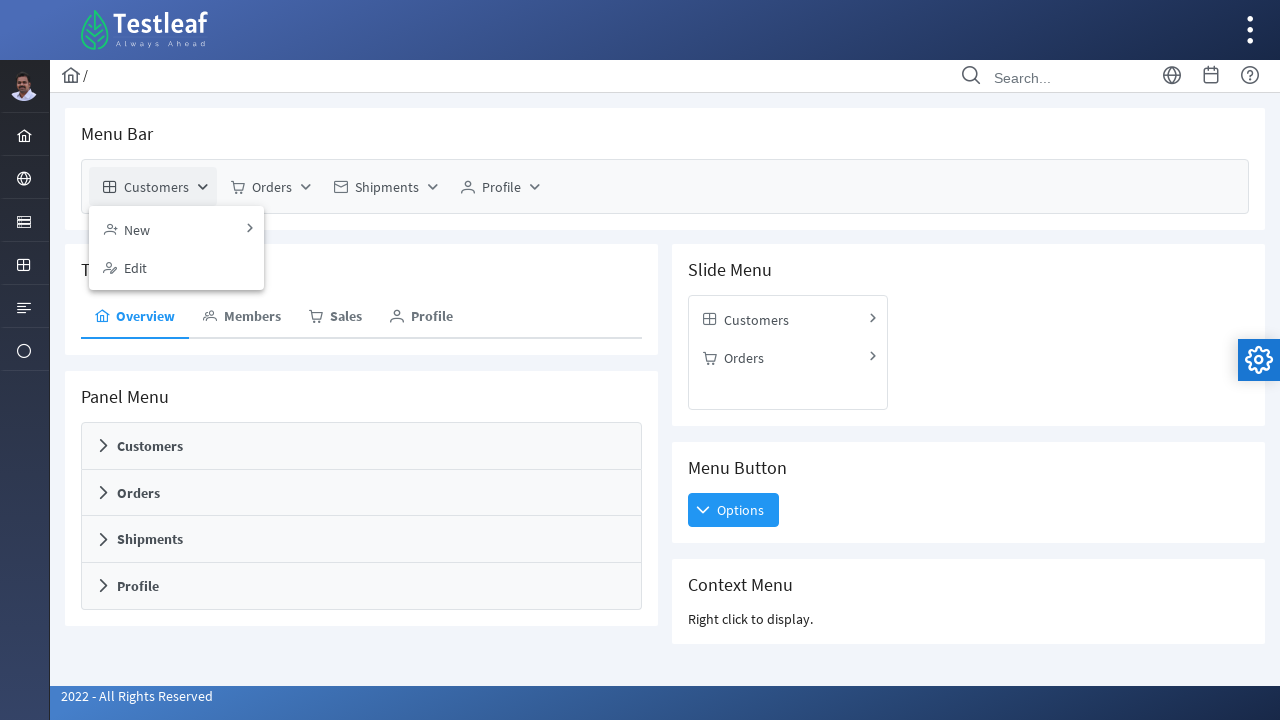

Hovered over first menu item at (176, 228) on (//a[@role='menuitem'])[2]
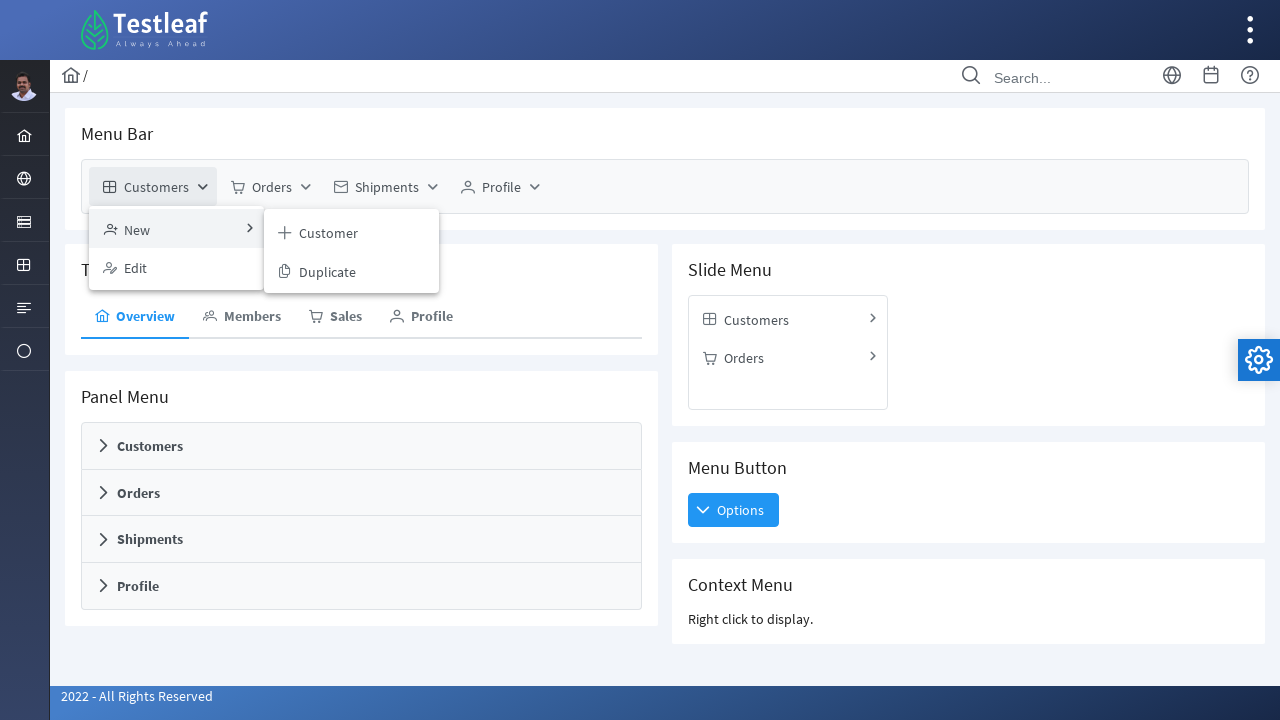

Hovered over Orders menu item at (272, 187) on xpath=//span[text()='Orders']
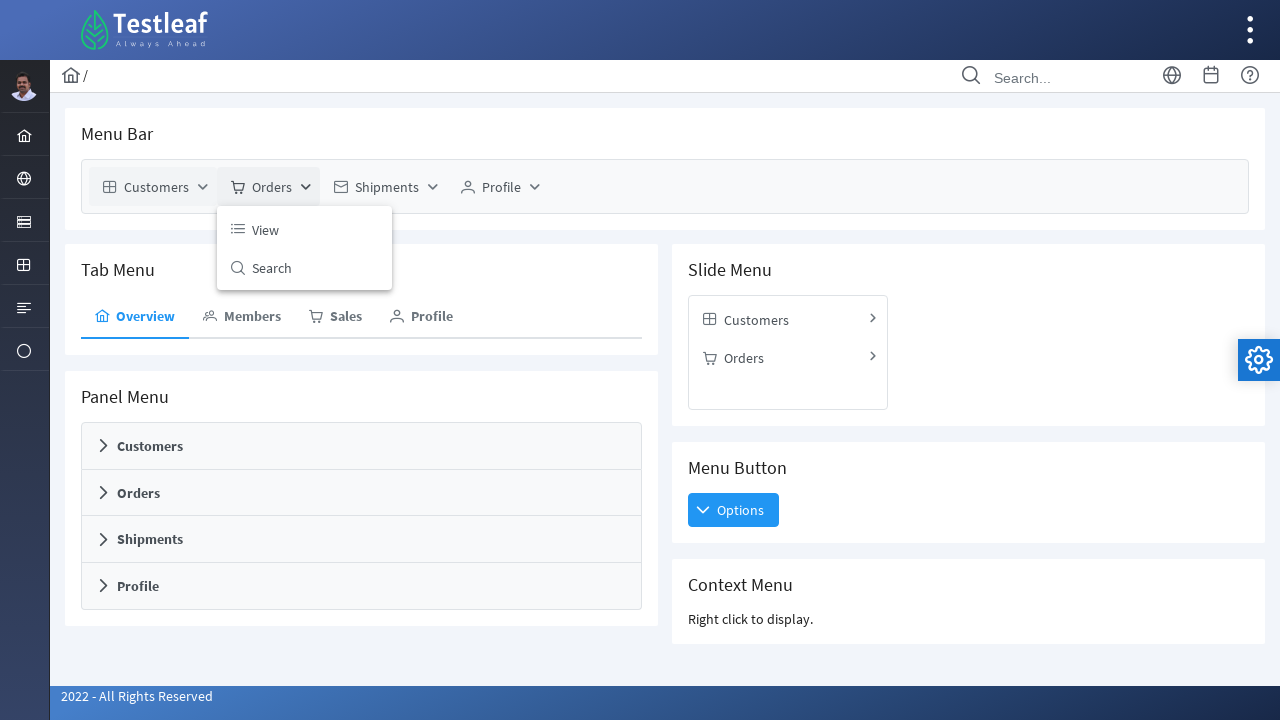

Hovered over Shipments menu item at (387, 187) on xpath=//span[text()='Shipments']
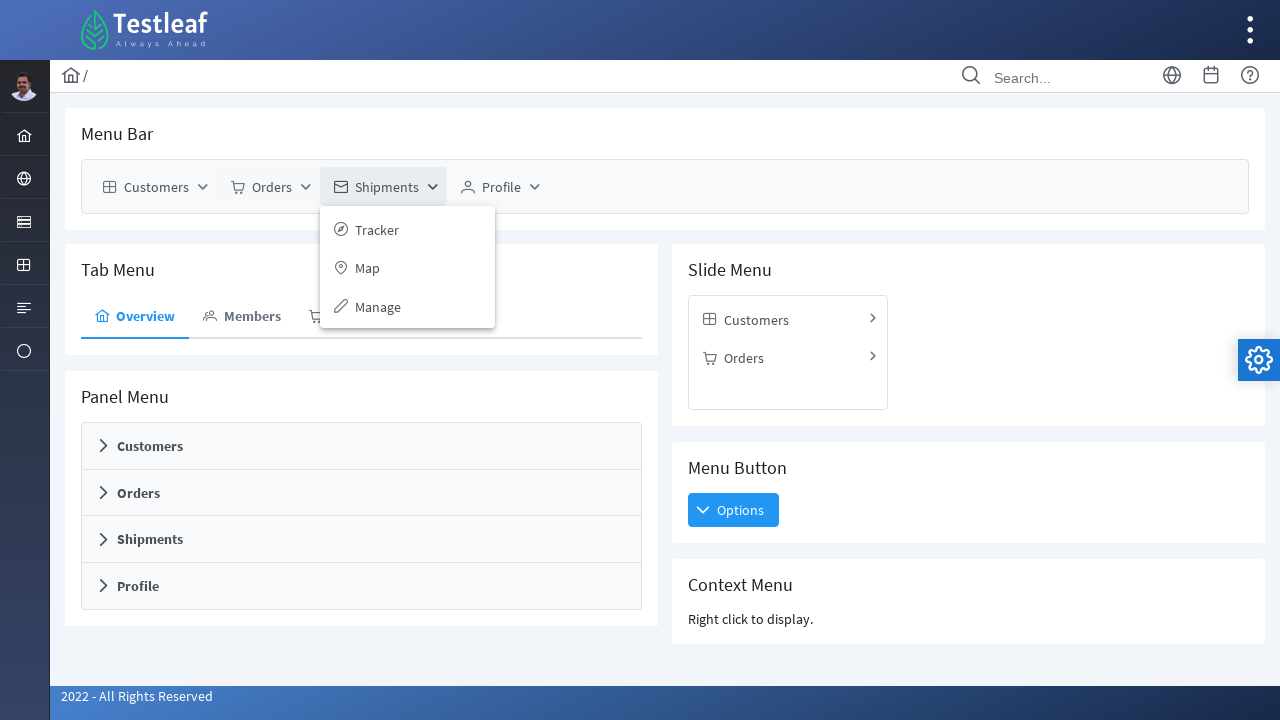

Hovered over Profile menu item at (502, 187) on xpath=//span[text()='Profile']
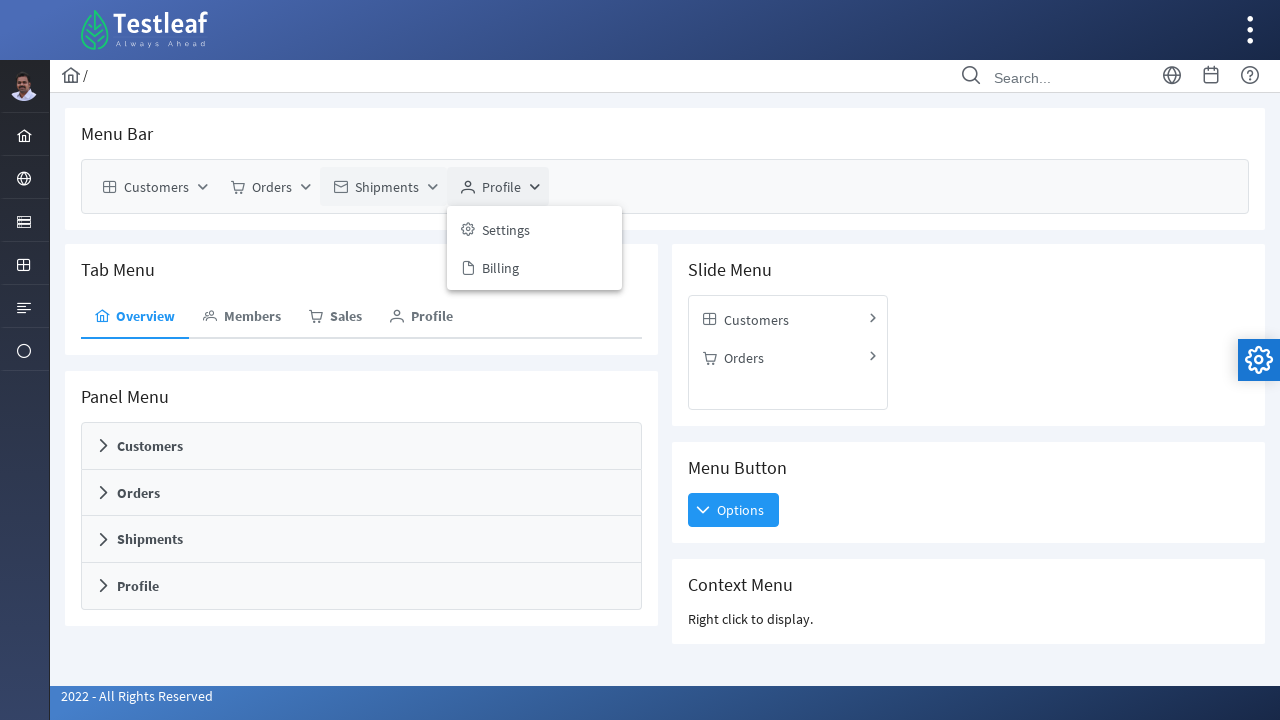

Right-clicked on page body to open context menu at (640, 360) on body
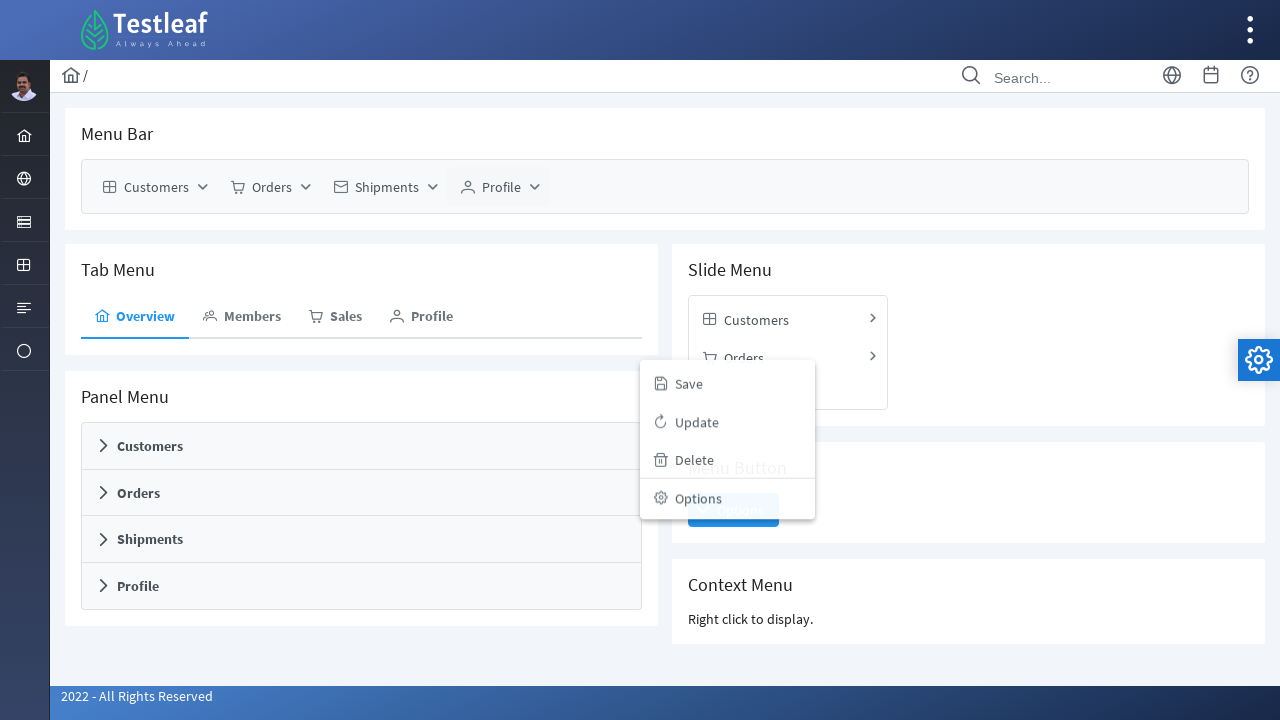

Clicked on Members tab menu item at (252, 316) on xpath=//span[text()='Members']
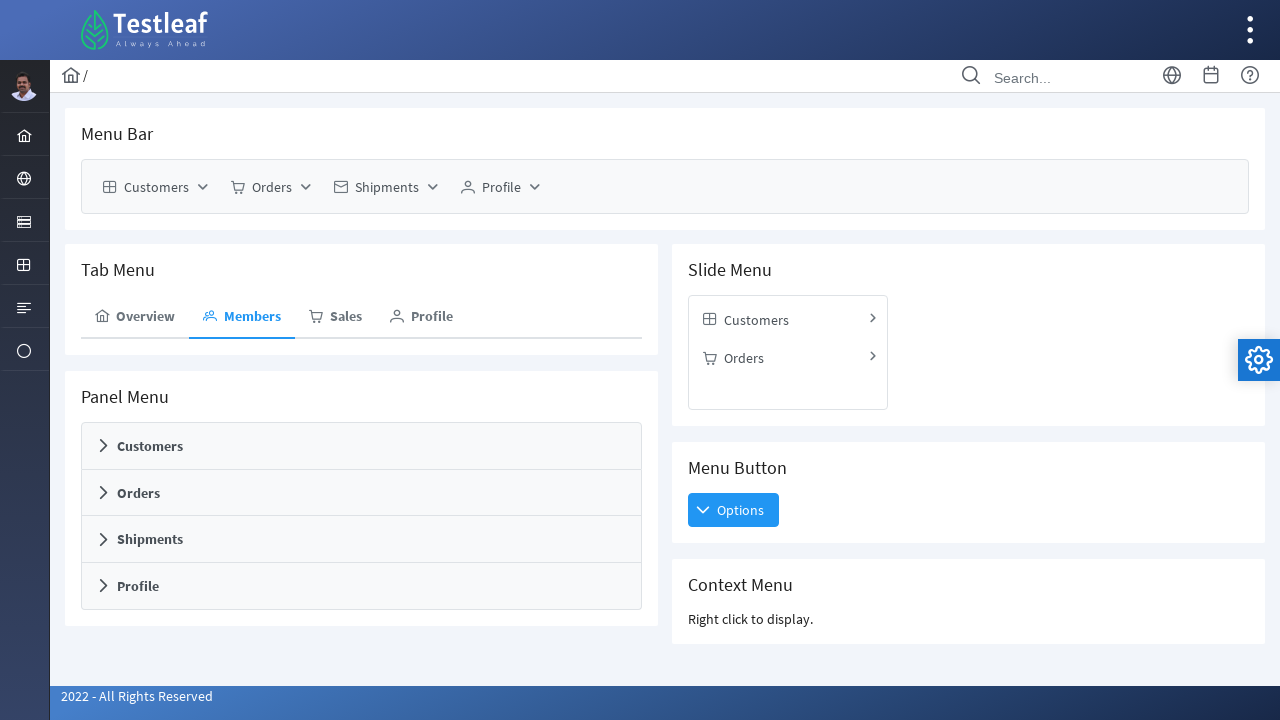

Clicked on Customers in slide menu at (756, 319) on (//span[text()='Customers'])[2]
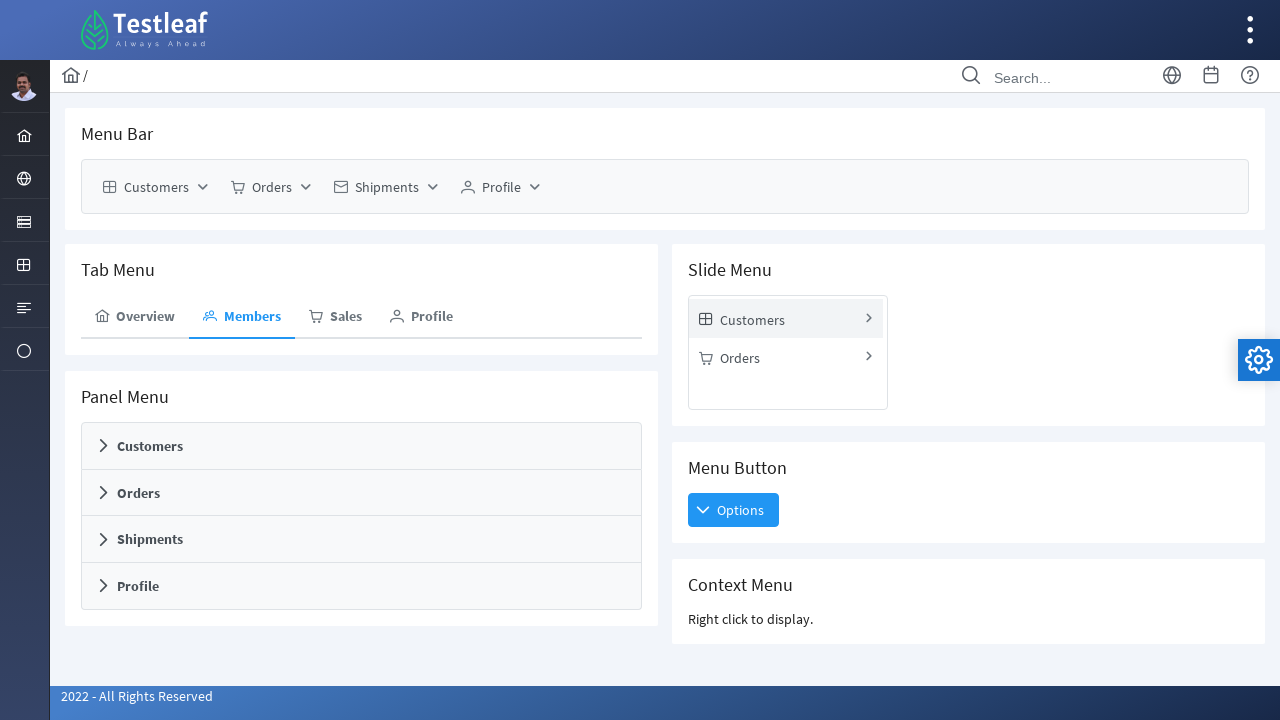

Waited for slide menu to render
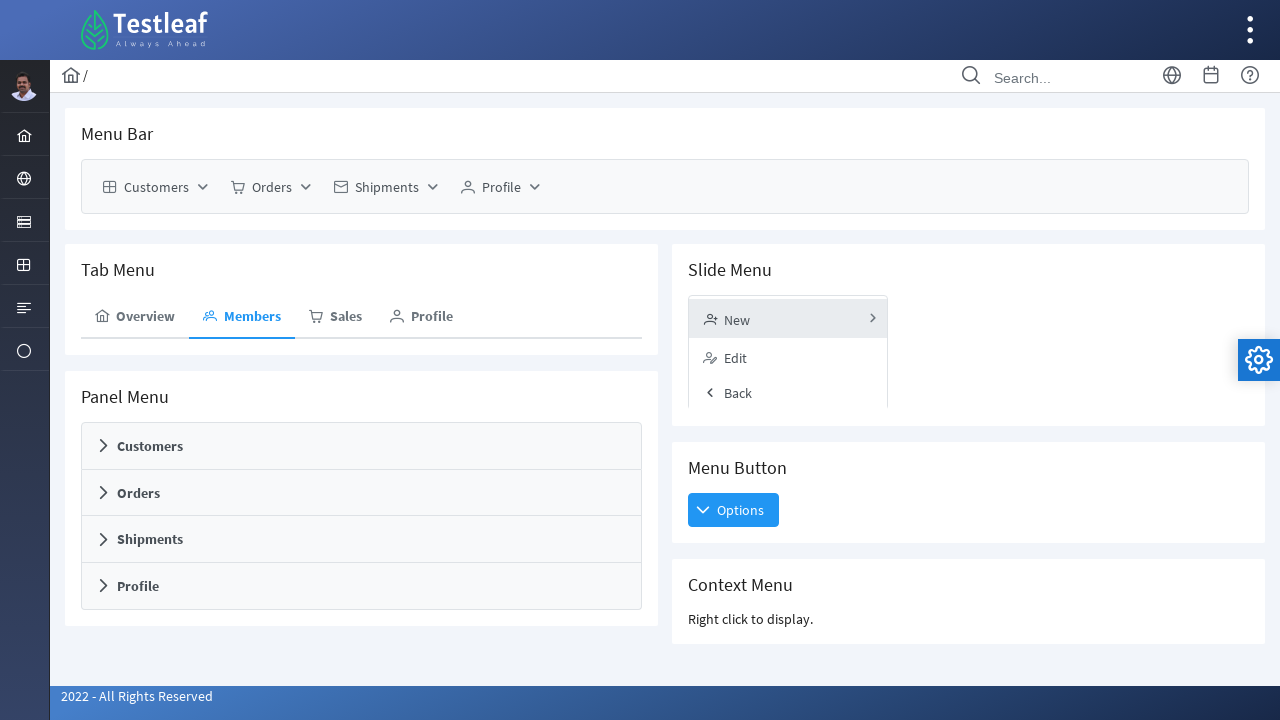

Clicked on New option in slide menu at (788, 318) on (//span[text()='New'])[3]/..
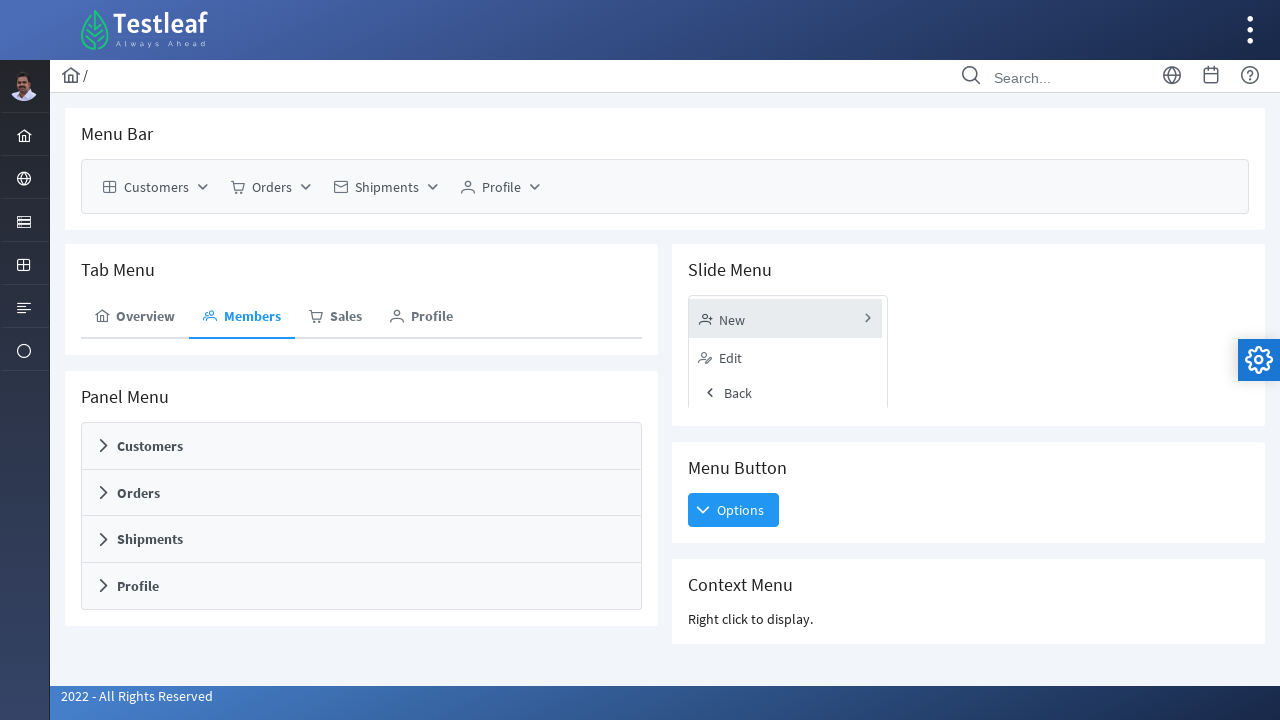

Clicked back/collapse button in slide menu at (710, 393) on xpath=//span[@class='ui-icon ui-icon-triangle-1-w']
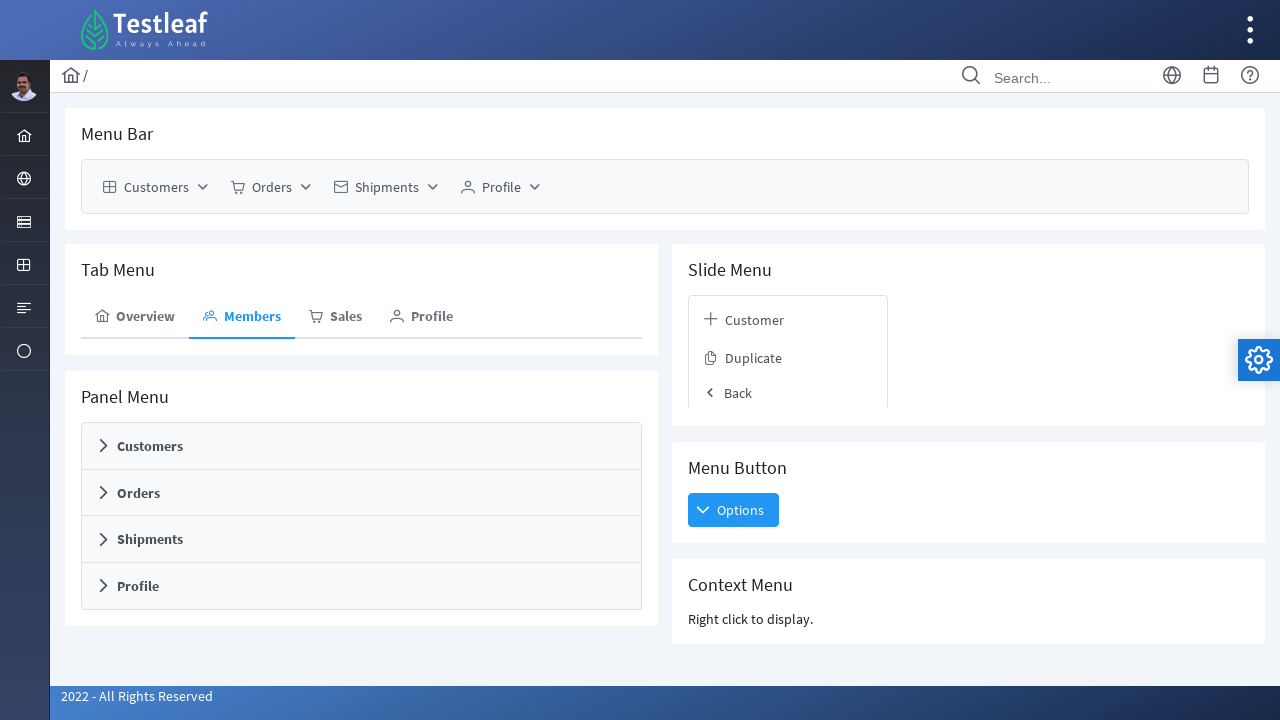

Waited for panel menu to render
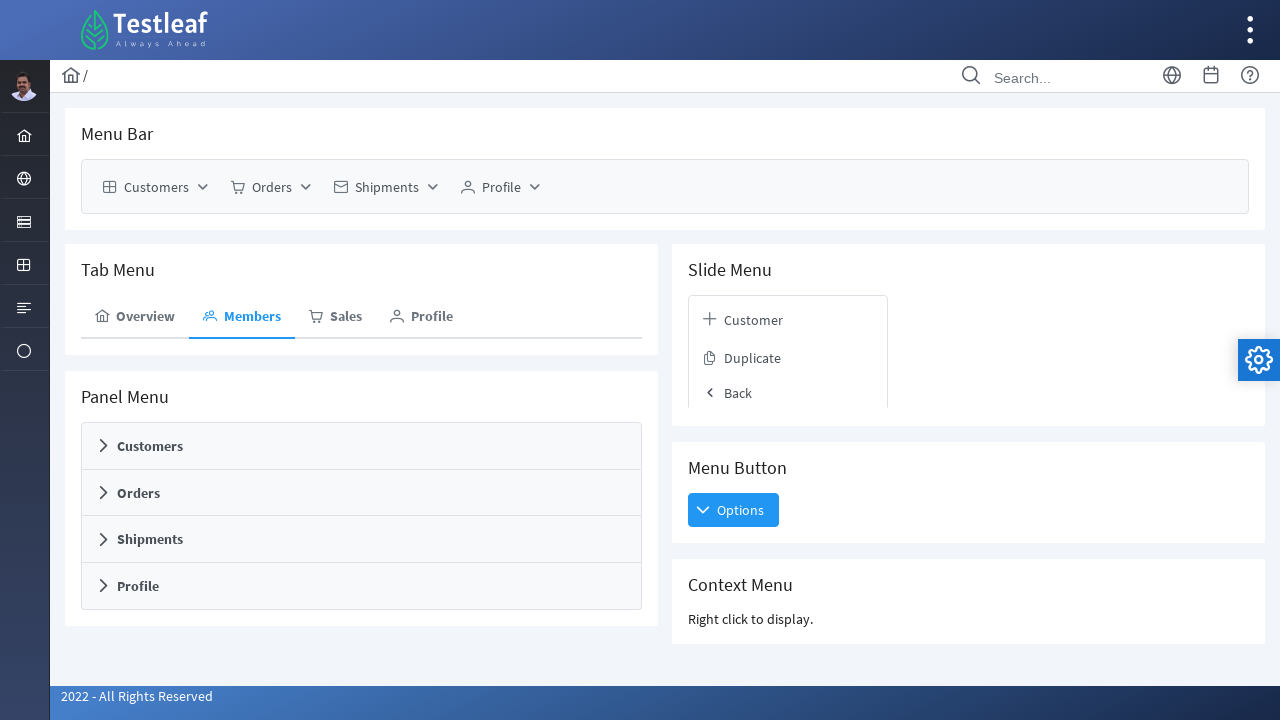

Clicked on Customers in panel menu at (150, 446) on xpath=//a[text()='Customers']
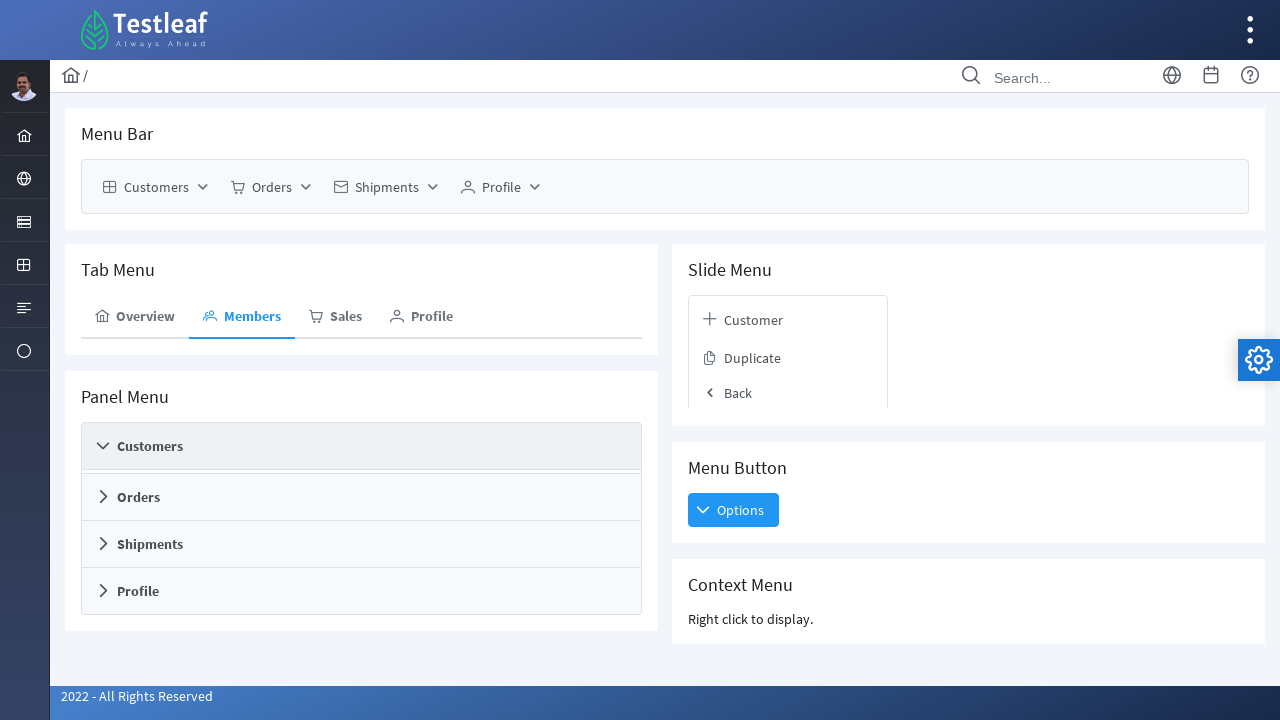

Clicked on menu item in panel menu at (362, 494) on (//a[@role='menuitem'])[20]/..
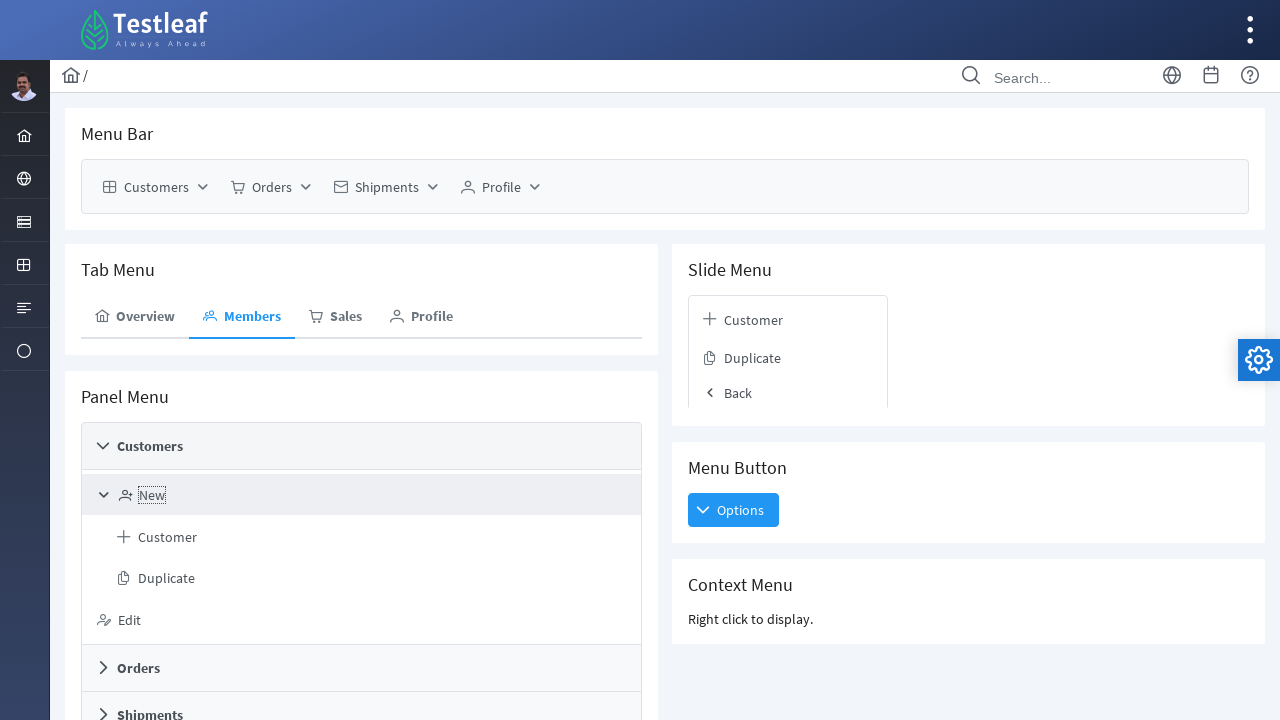

Waited for panel menu action to complete
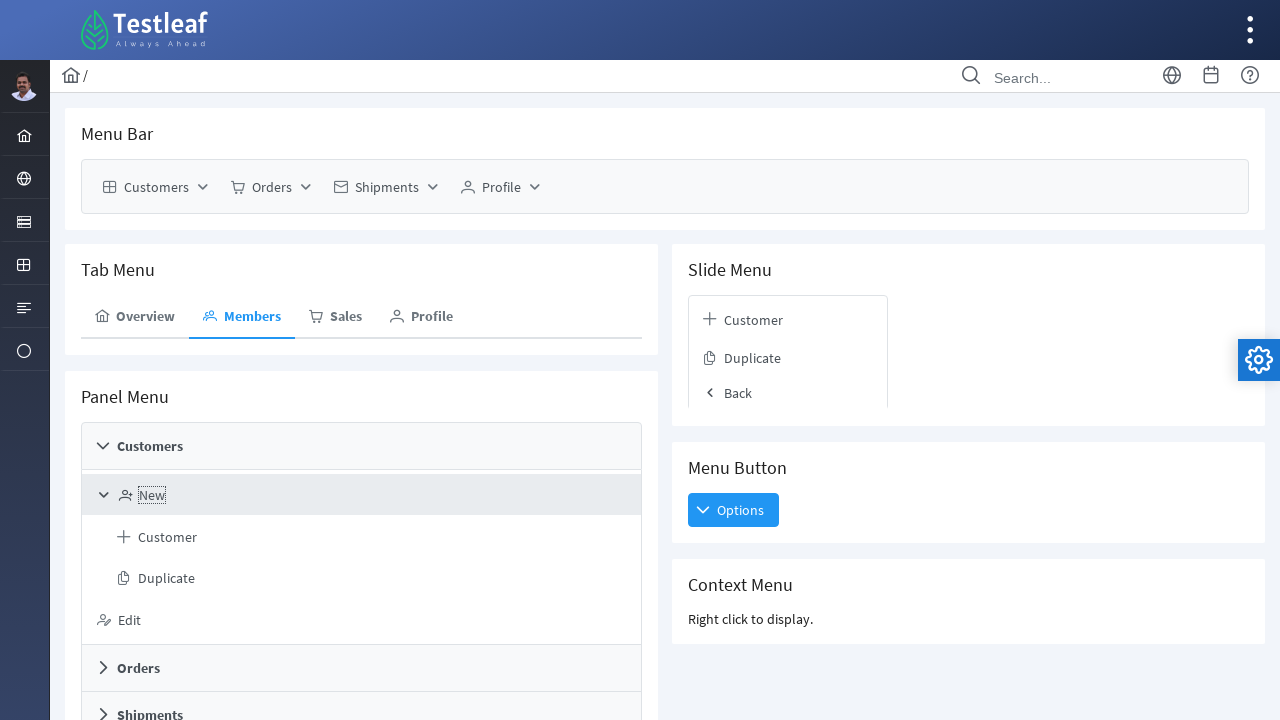

Clicked on Customers again in panel menu at (150, 446) on xpath=//a[text()='Customers']
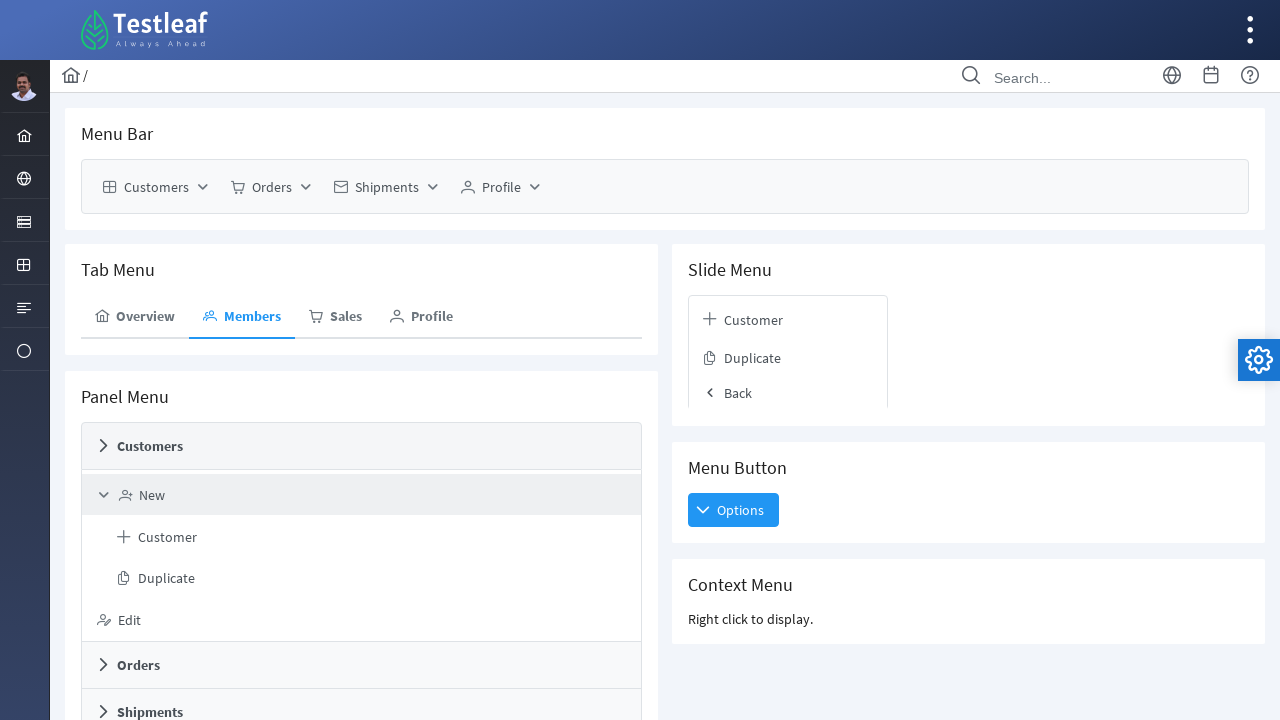

Clicked on Options menu button at (734, 510) on xpath=//span[text()='Options']
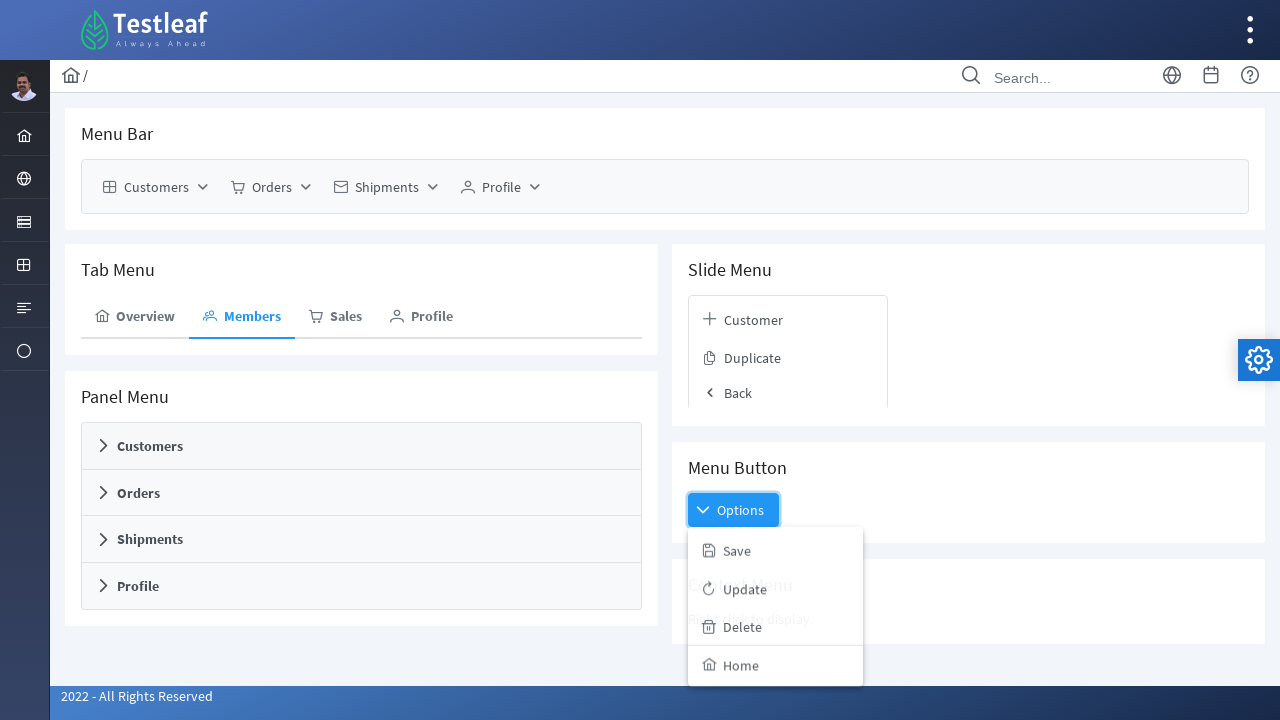

Waited for Options menu to display
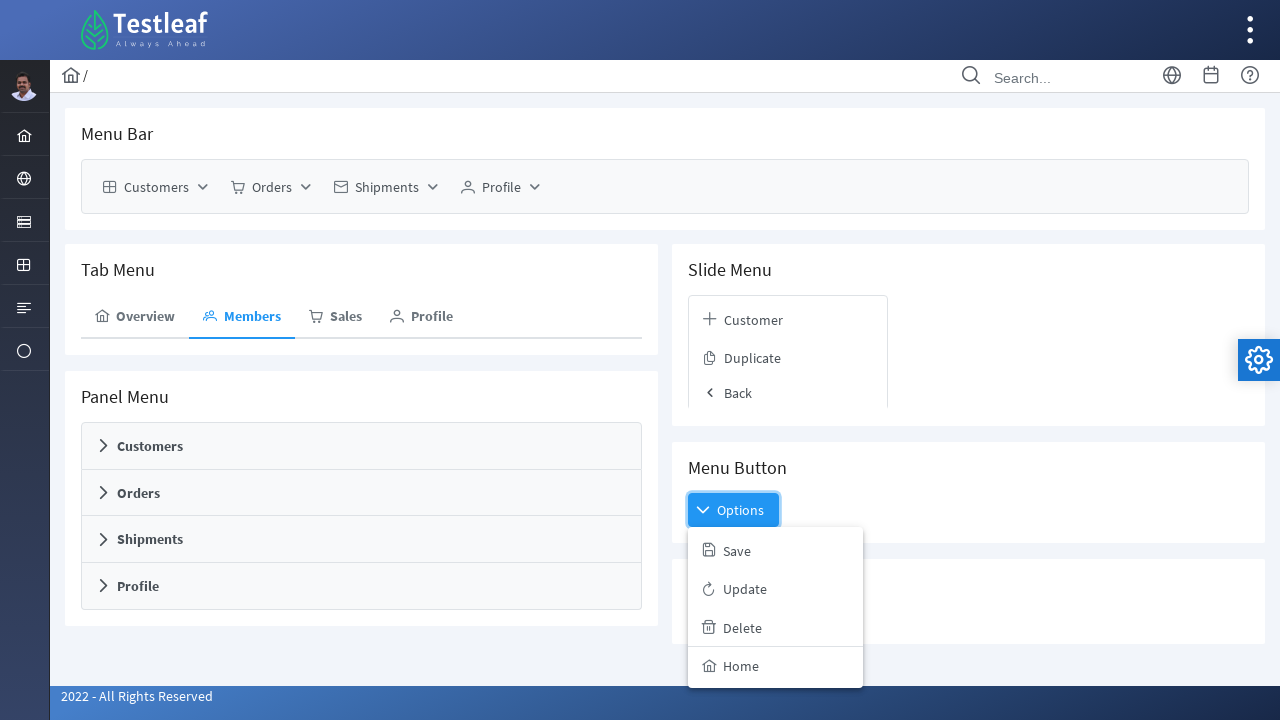

Clicked on Delete option in menu button at (742, 627) on xpath=//span[text()='Delete']/.
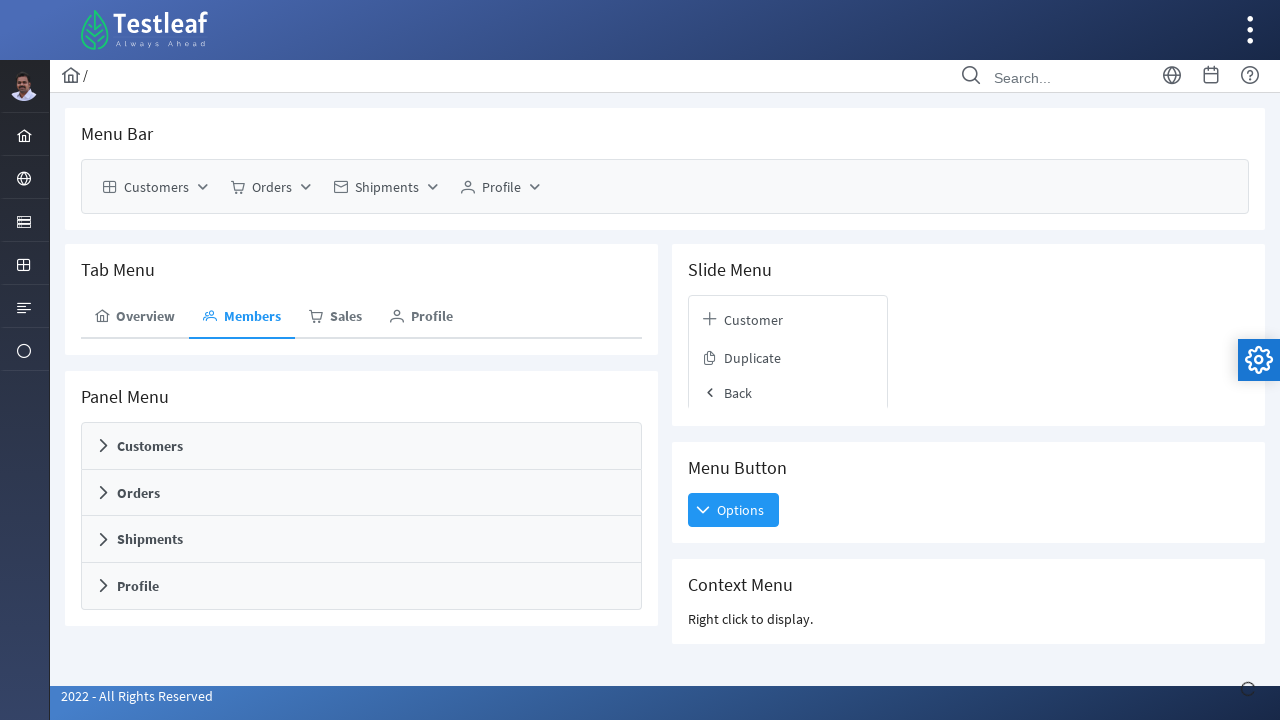

Scrolled to footer element
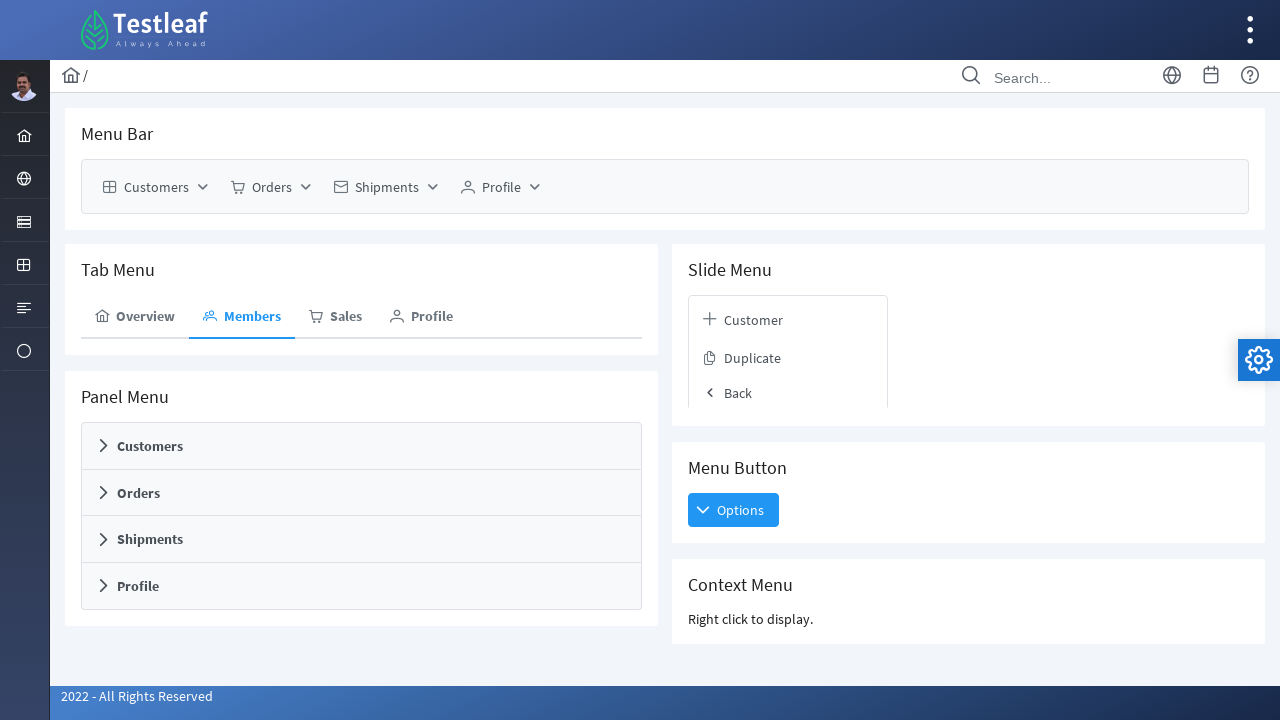

Right-clicked on Context Menu header to open context menu at (968, 601) on //h5[text()='Context Menu']/..
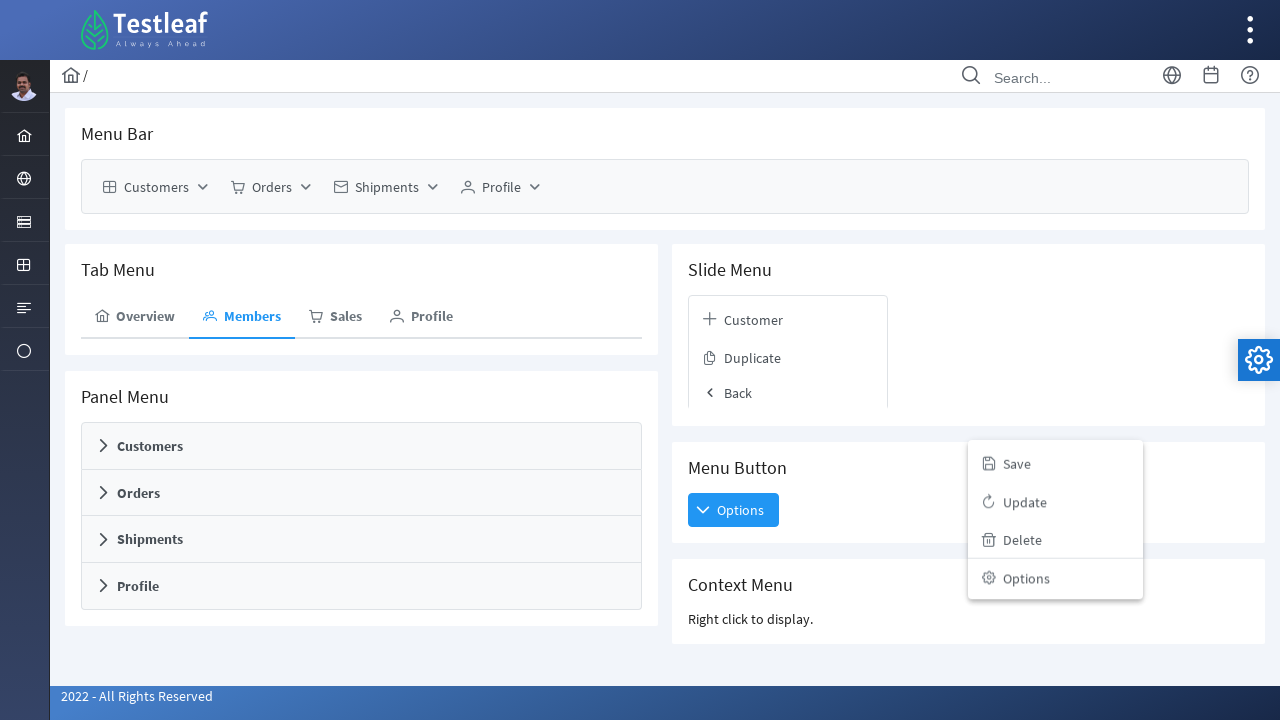

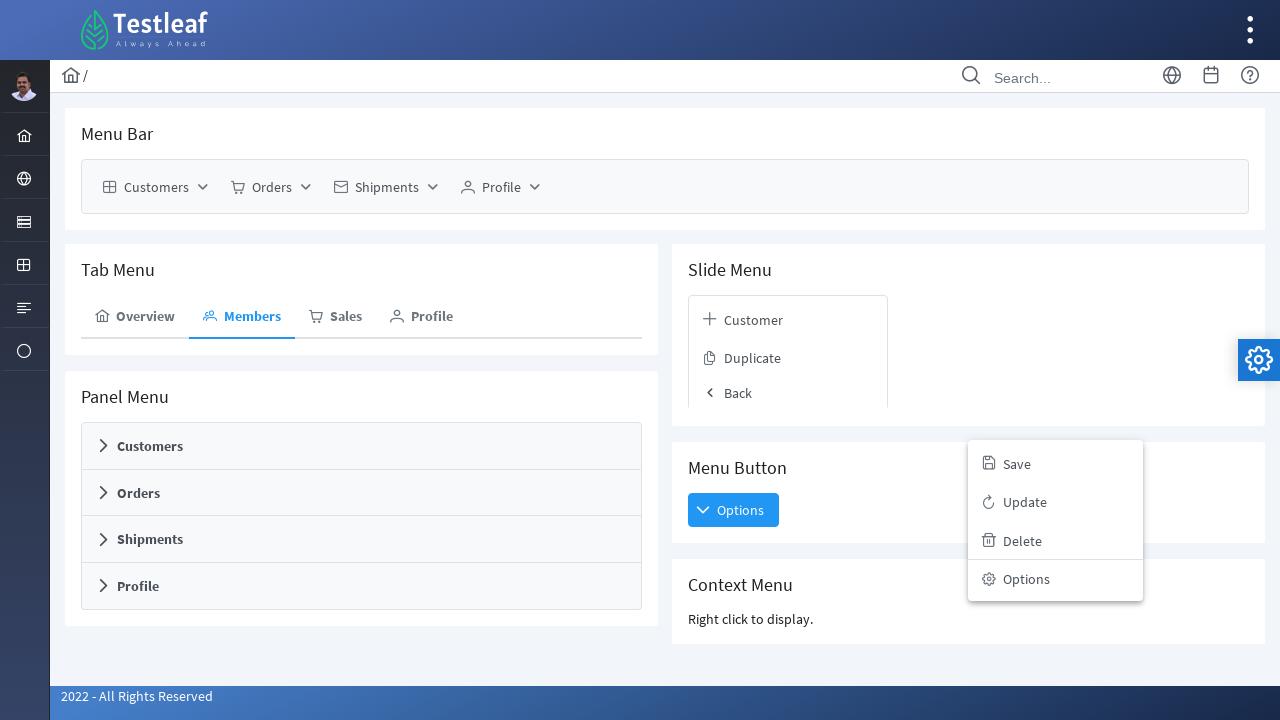